Tests drag and drop functionality by dragging a draggable element and dropping it onto a droppable target area on the jQuery UI demo page

Starting URL: https://jqueryui.com/resources/demos/droppable/default.html

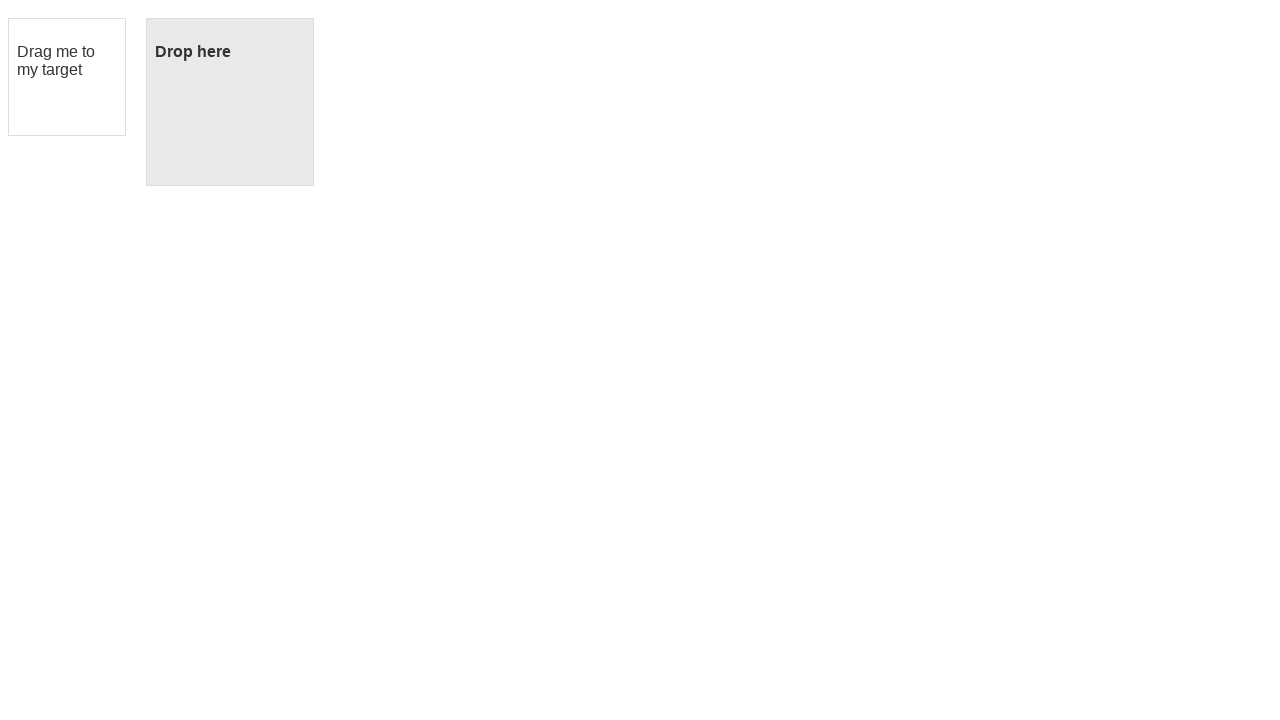

Located the draggable element
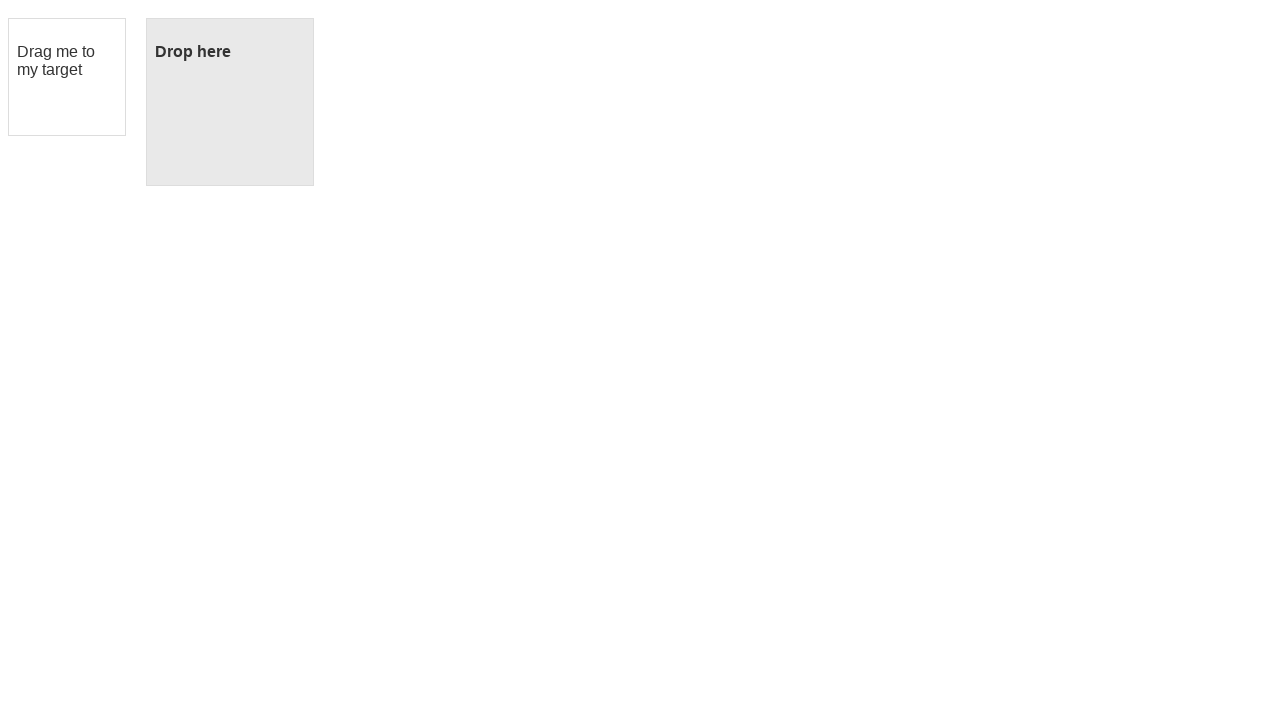

Located the droppable target element
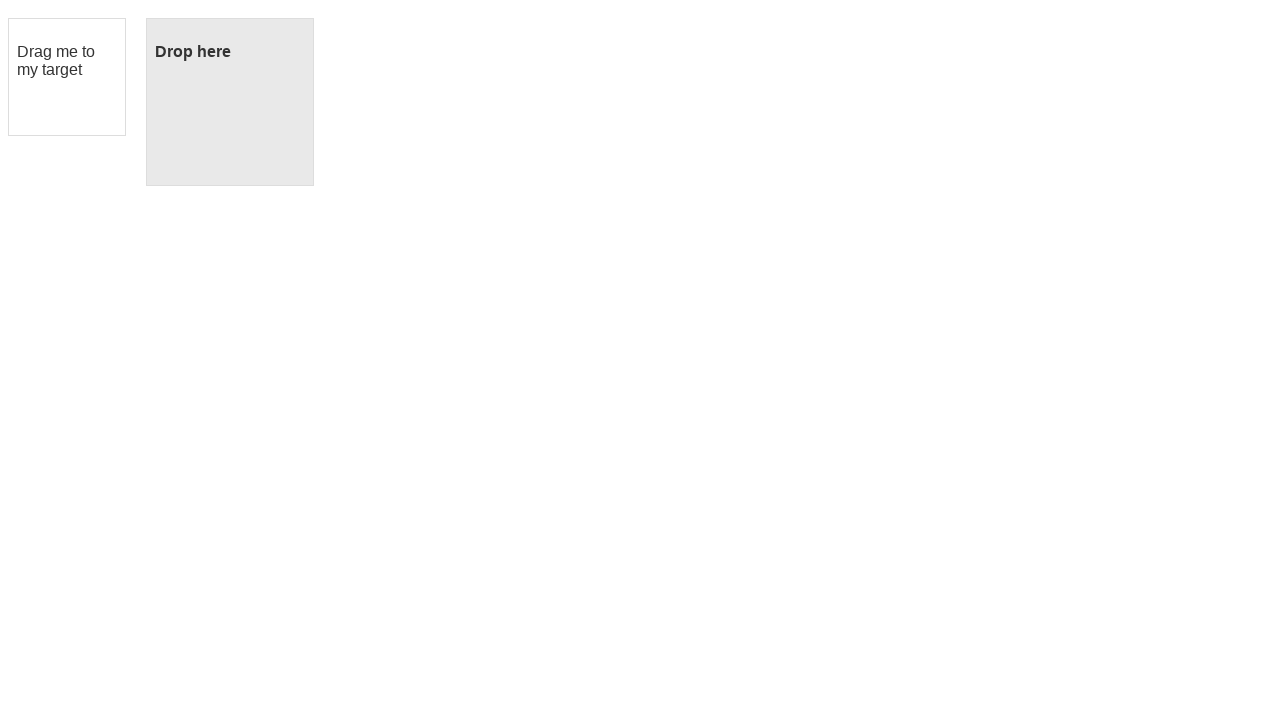

Dragged draggable element onto droppable target at (230, 102)
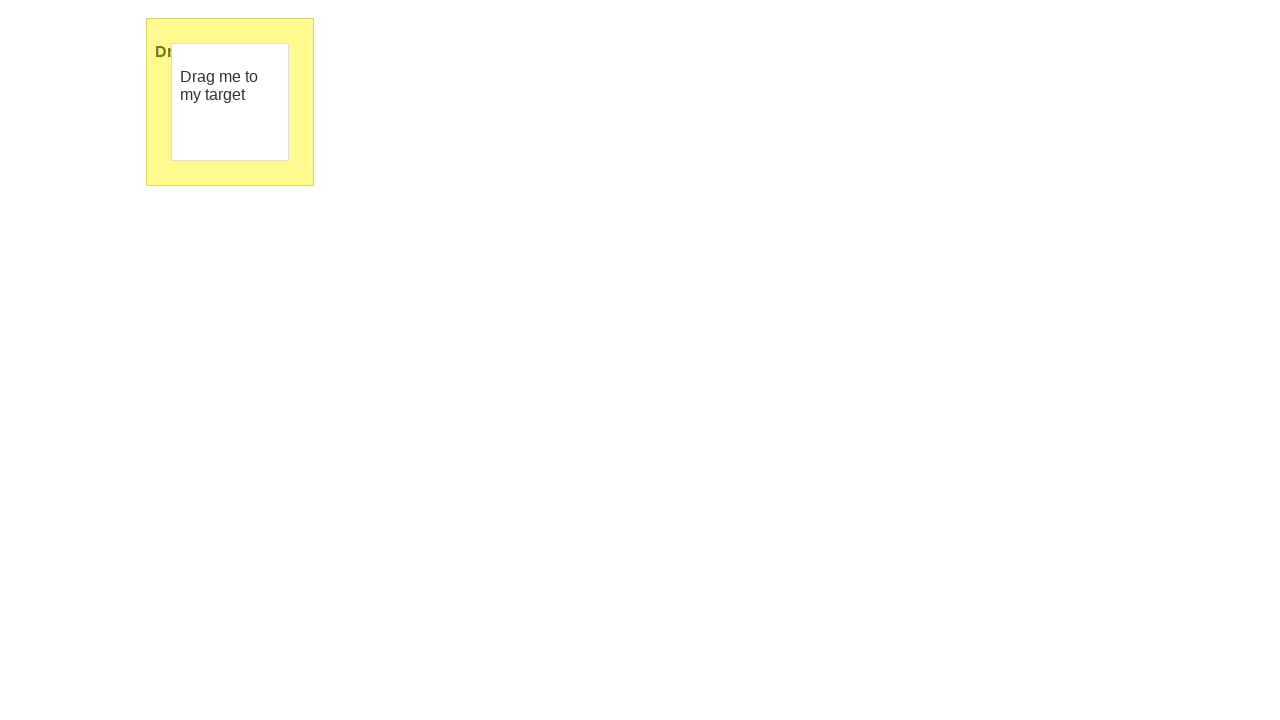

Verified successful drop - droppable element now displays 'Dropped!' text
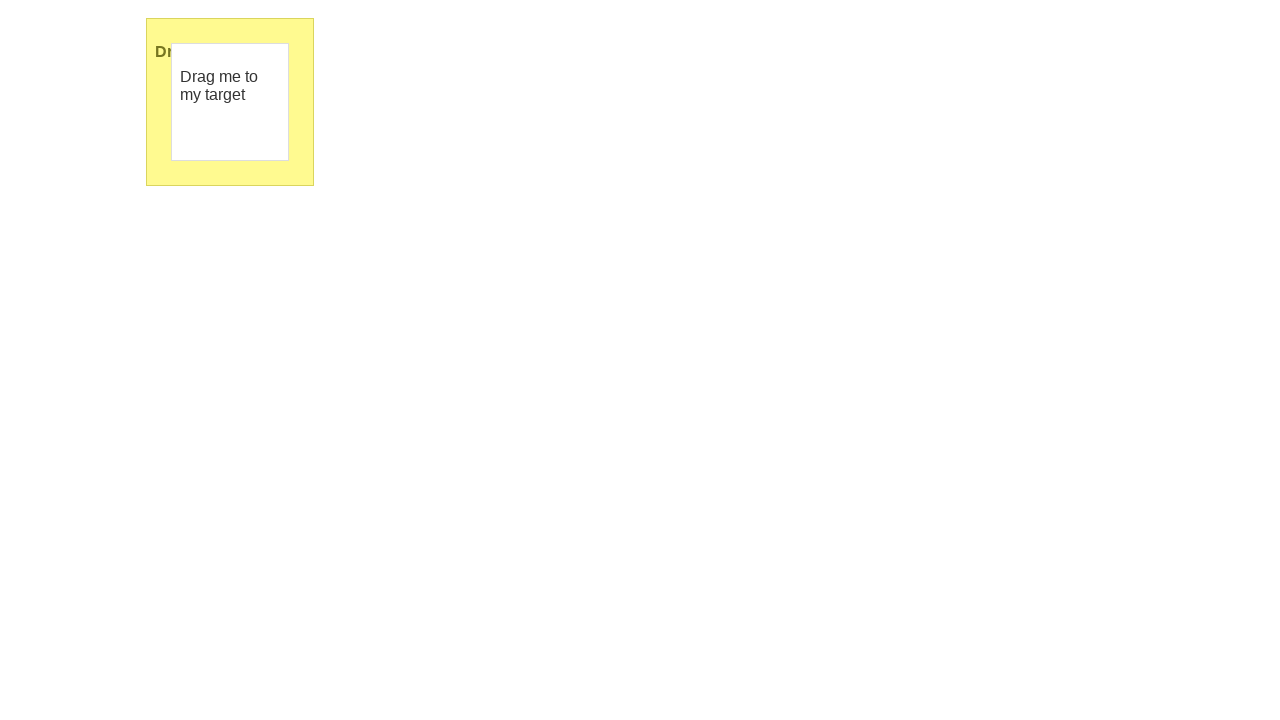

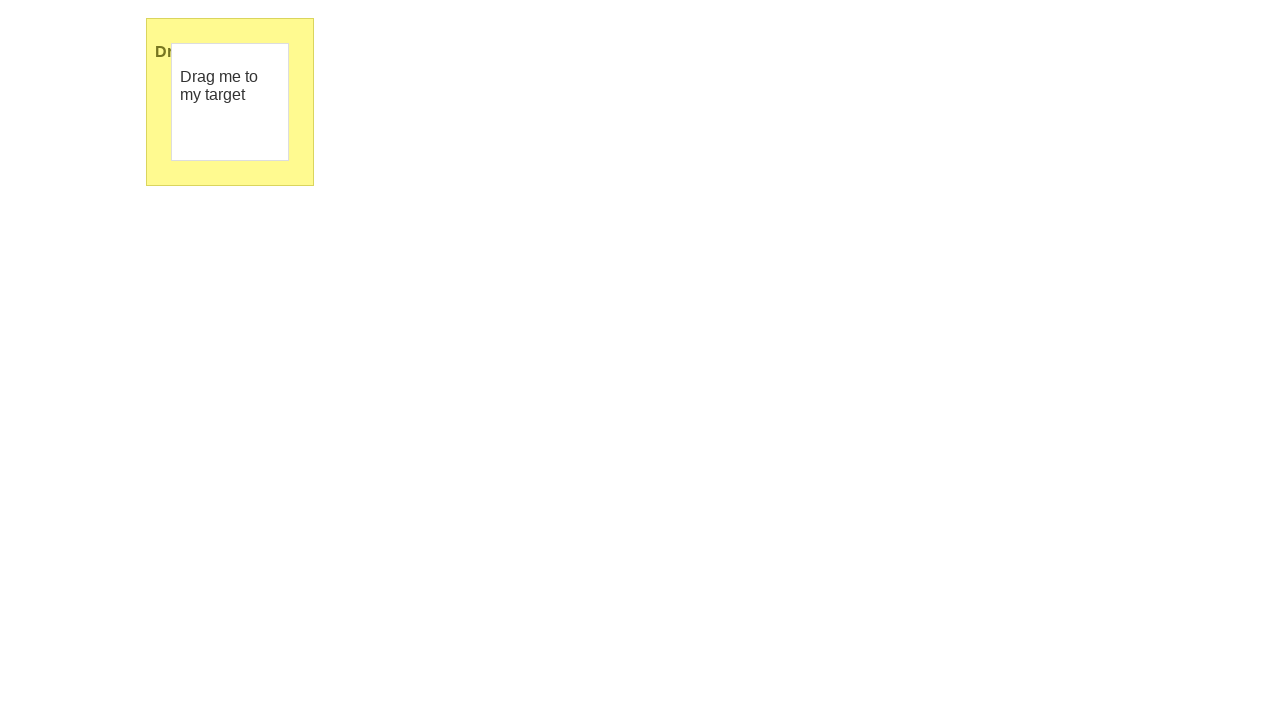